Counts the total number of checkboxes on the page and selects all of them, verifying each is selected

Starting URL: https://rahulshettyacademy.com/AutomationPractice/

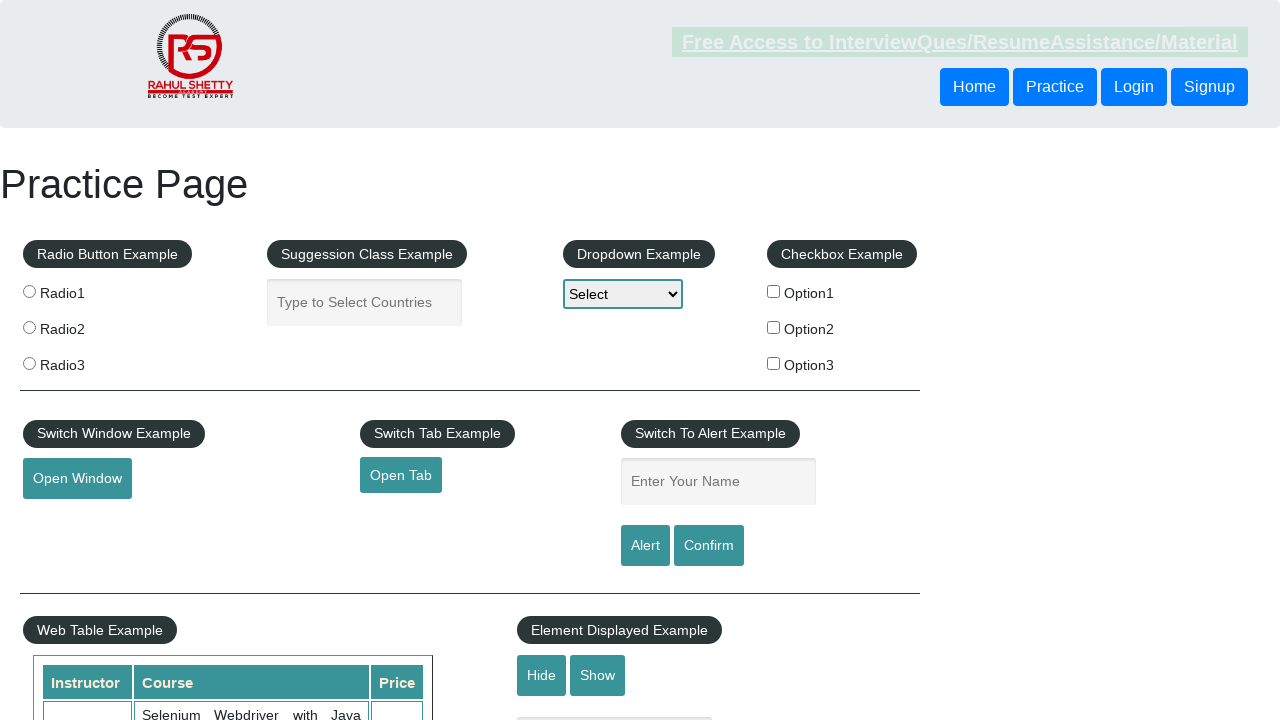

Navigated to AutomationPractice page
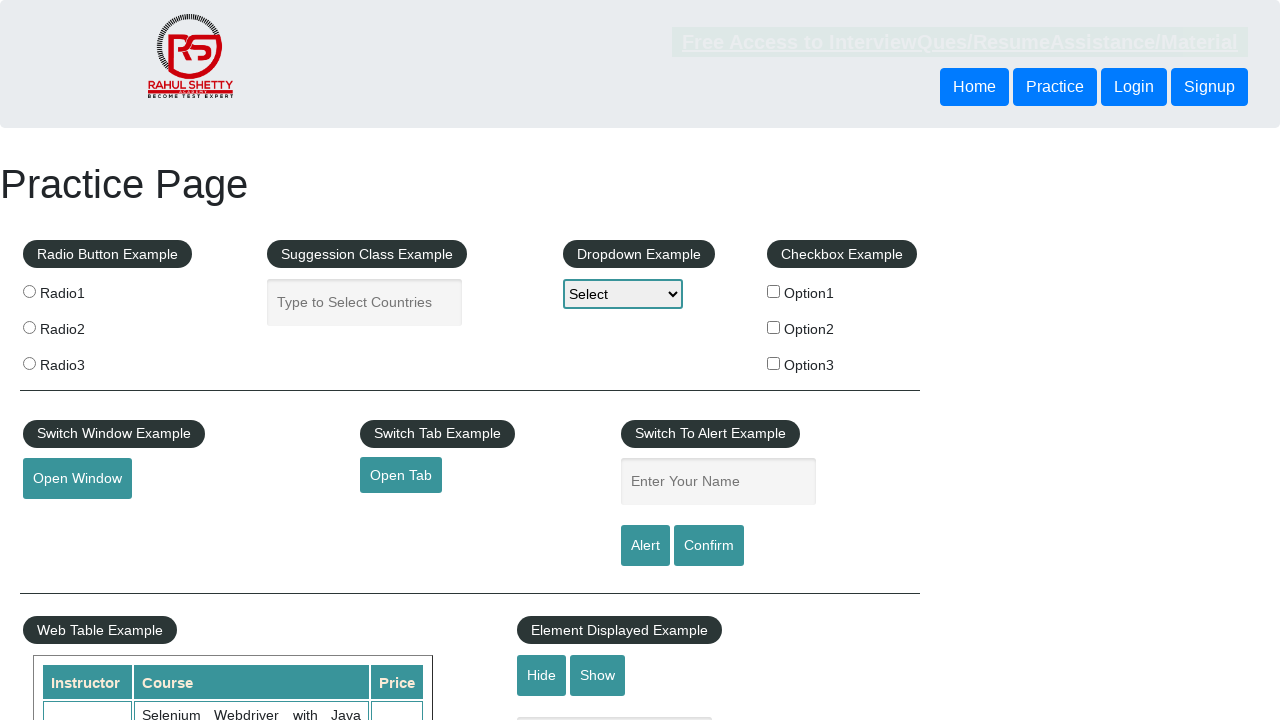

Retrieved all checkboxes from the page
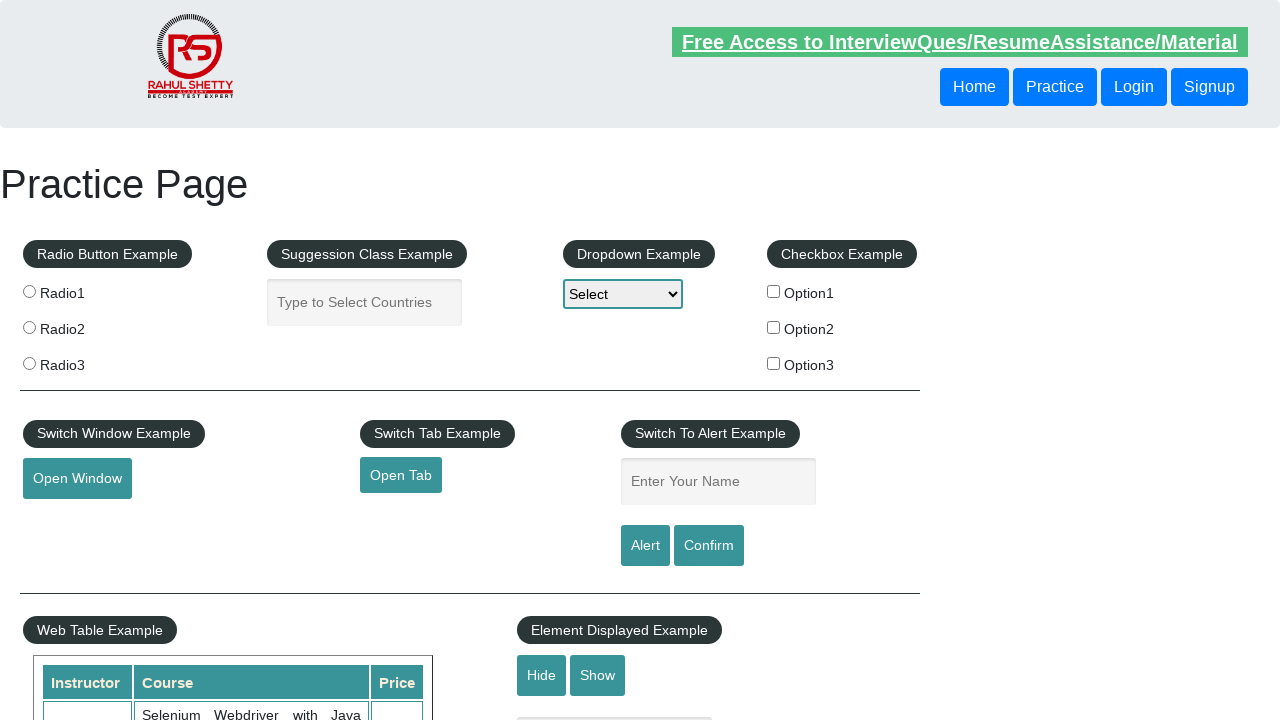

Verified there are exactly 3 checkboxes on the page
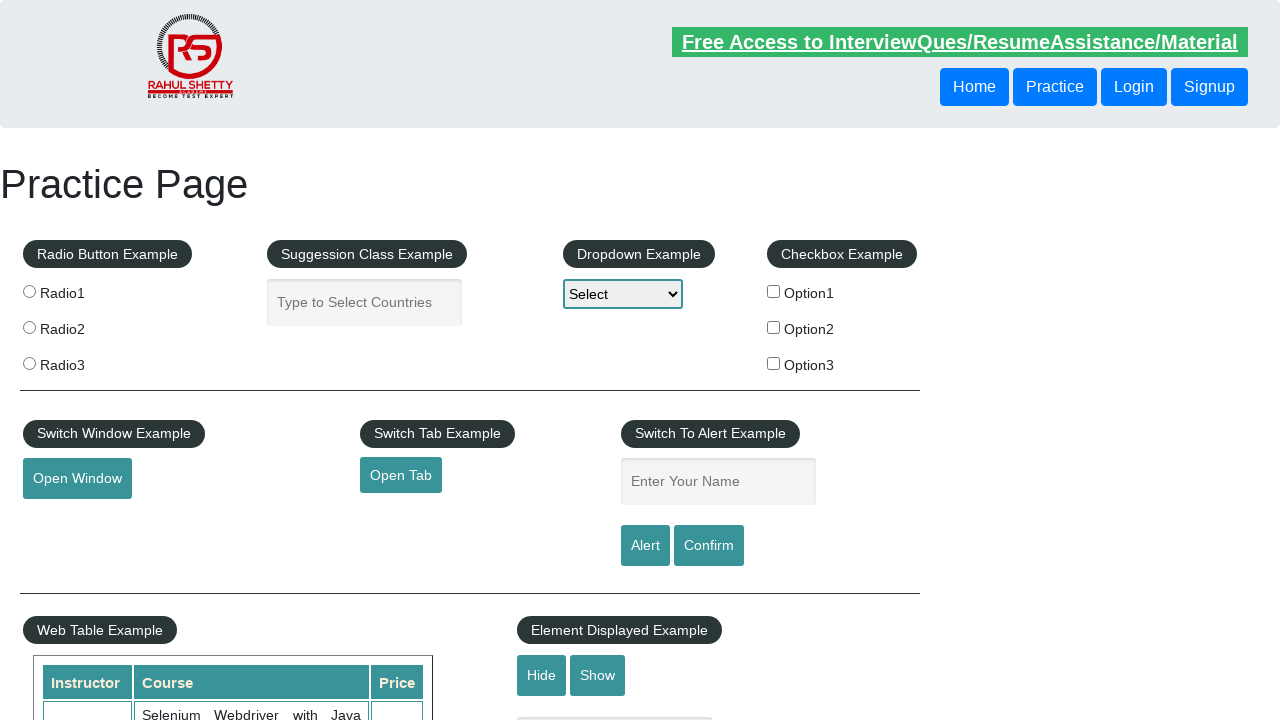

Clicked a checkbox at (774, 291) on #checkbox-example input >> nth=0
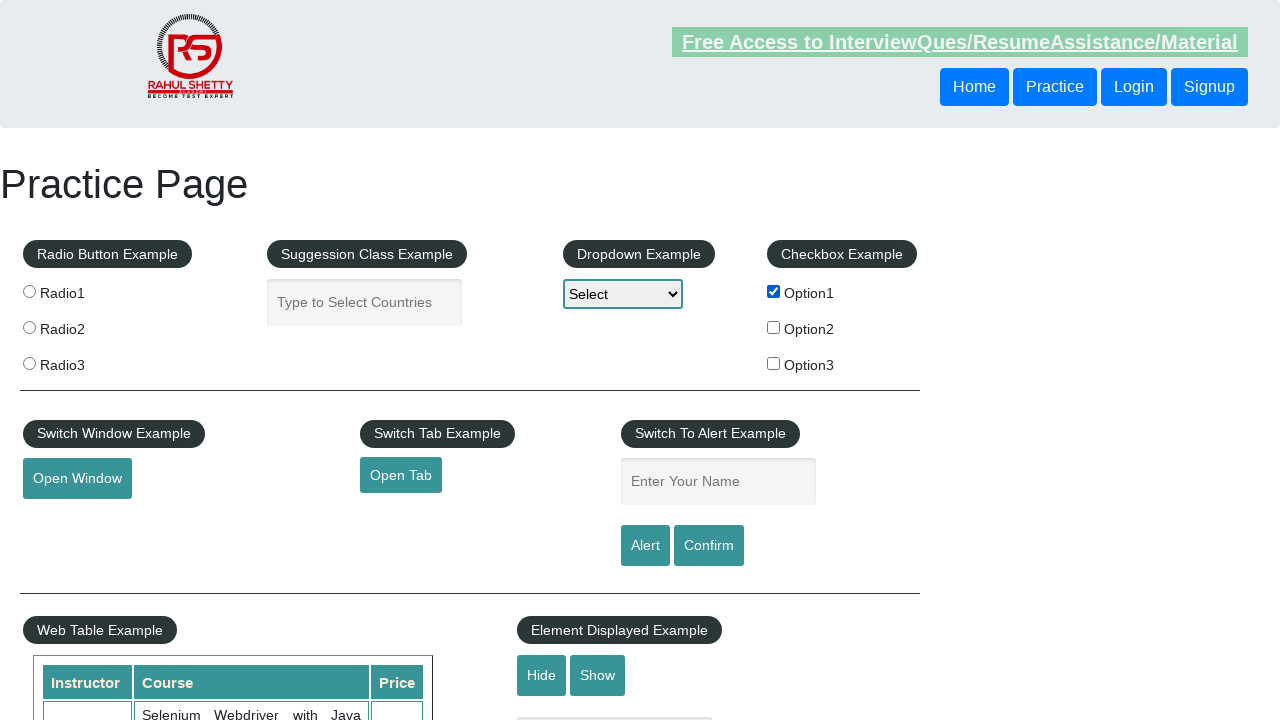

Verified the checkbox is selected
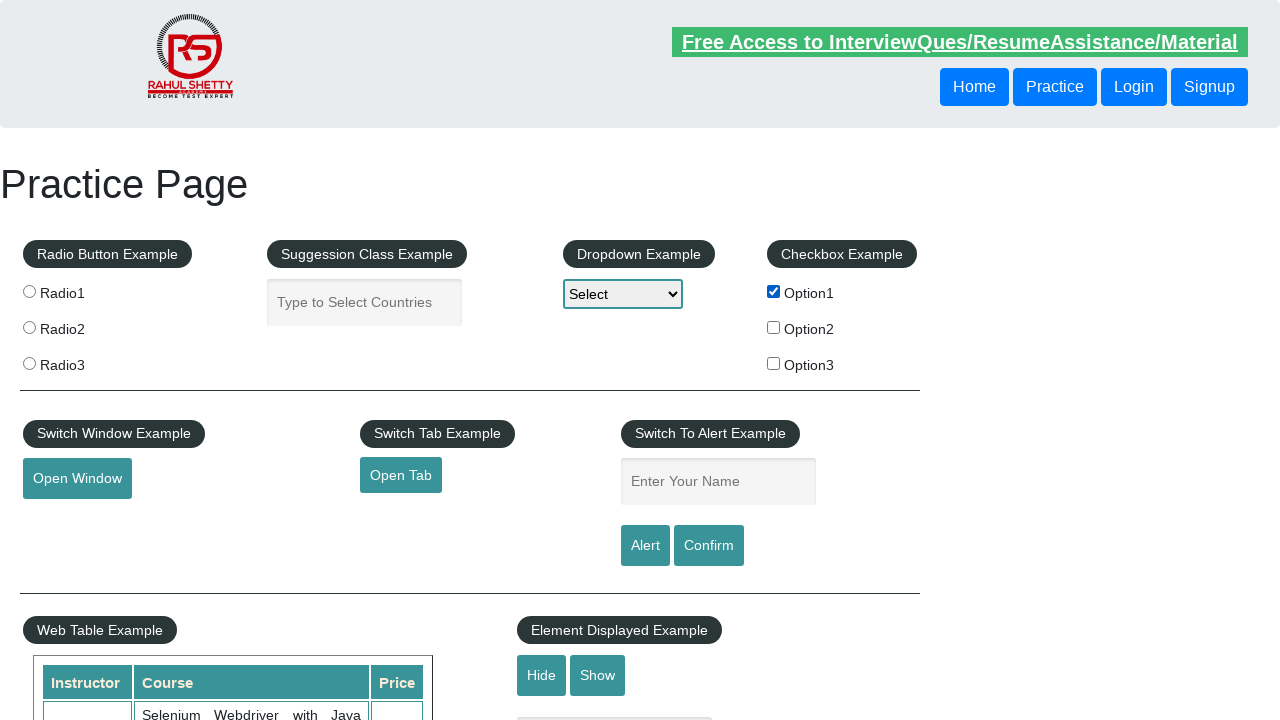

Clicked a checkbox at (774, 327) on #checkbox-example input >> nth=1
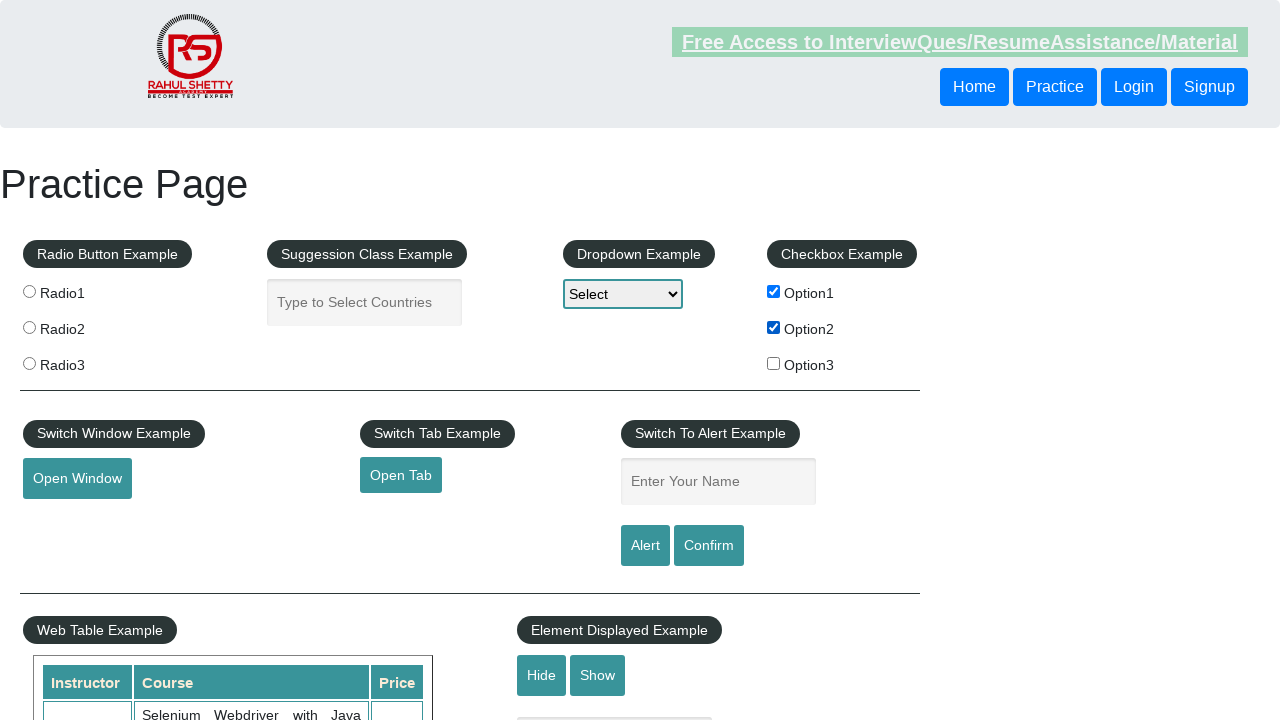

Verified the checkbox is selected
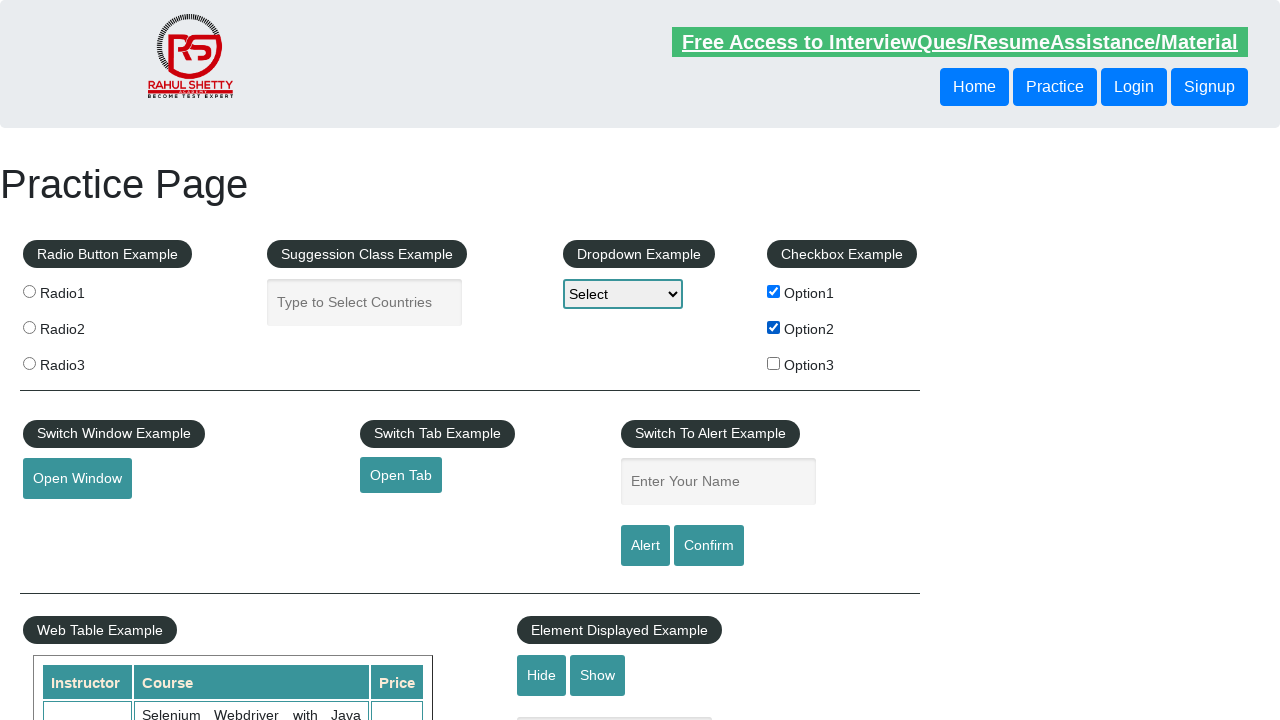

Clicked a checkbox at (774, 363) on #checkbox-example input >> nth=2
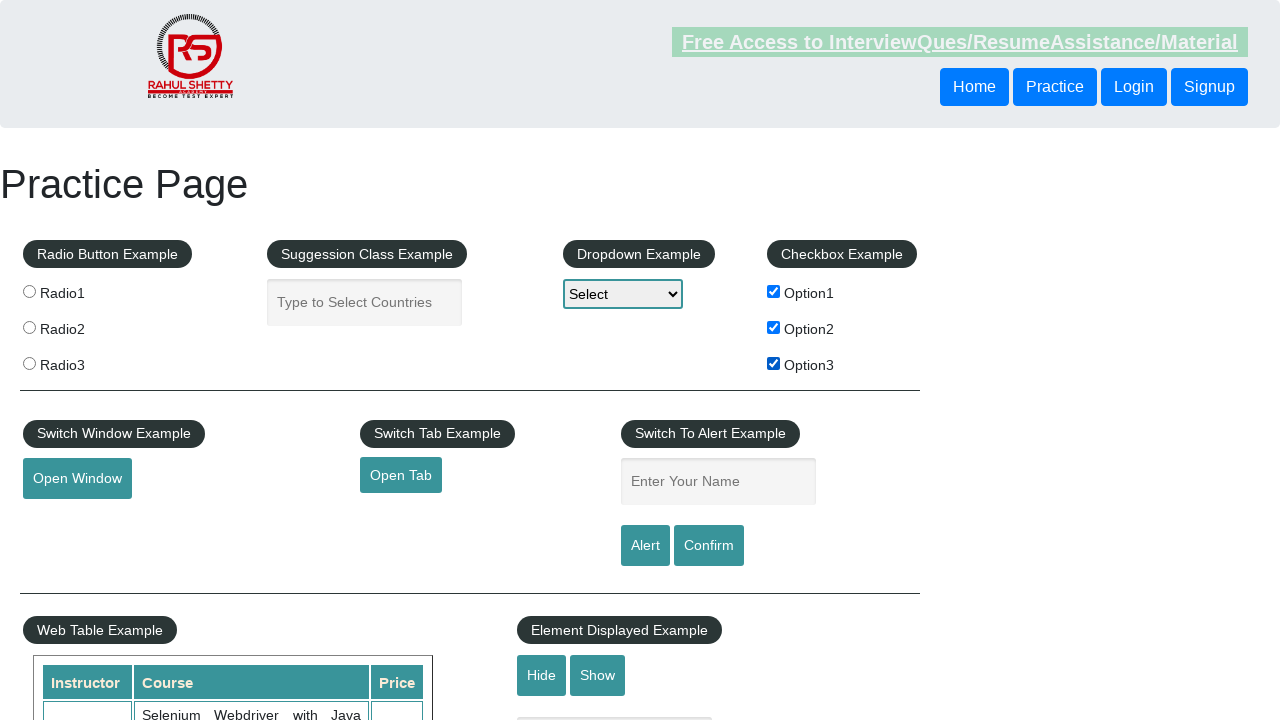

Verified the checkbox is selected
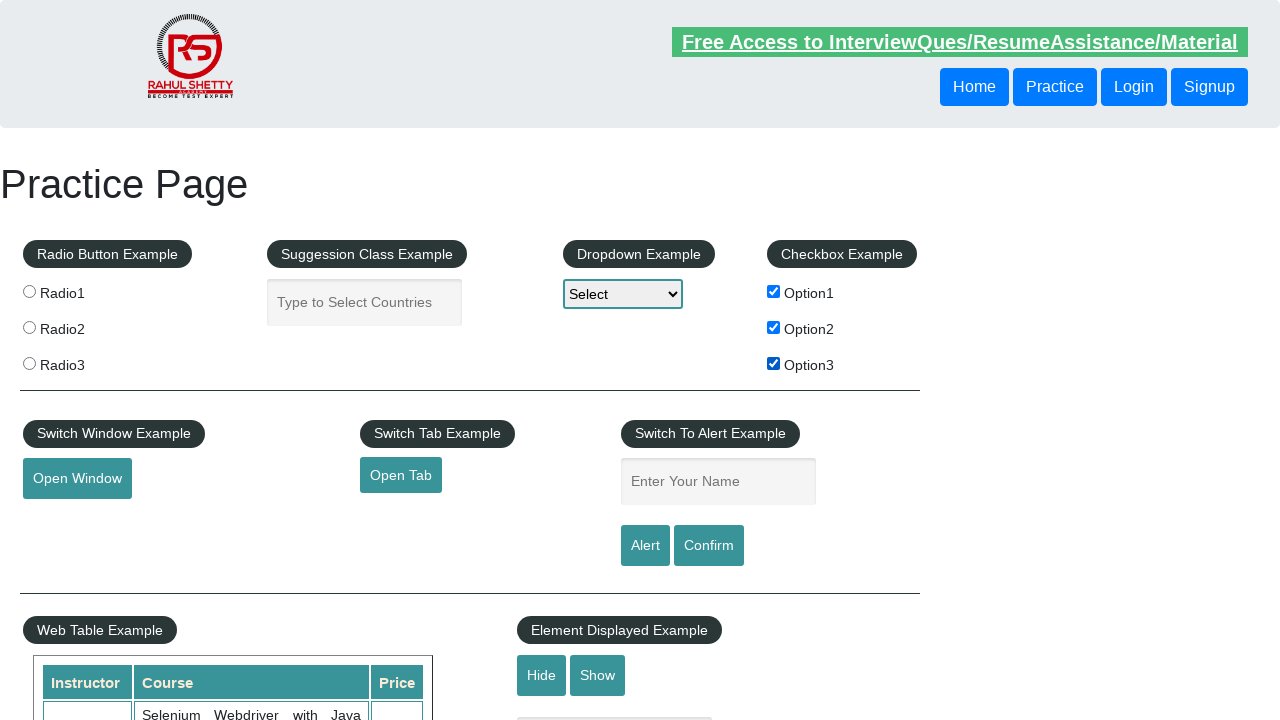

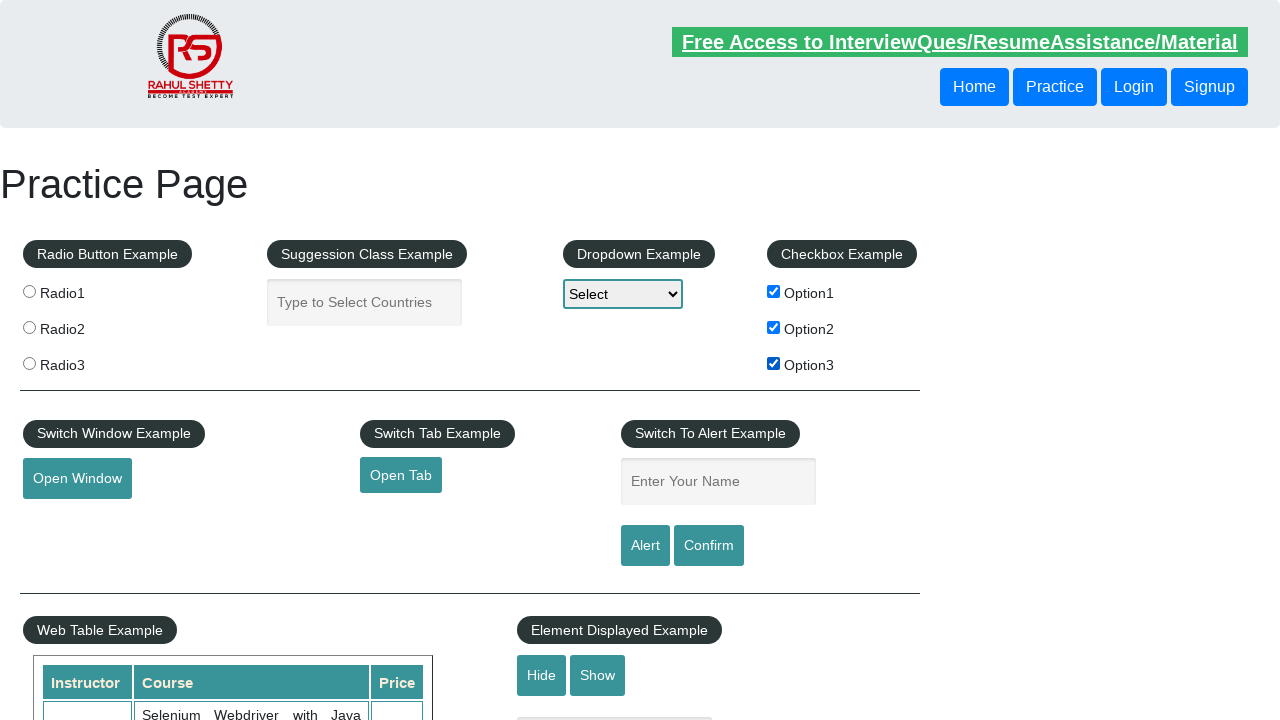